Tests JavaScript confirm dialog by clicking a button that triggers a confirm dialog, dismissing it (clicking Cancel), and verifying the result message does not contain "successfuly"

Starting URL: https://the-internet.herokuapp.com/javascript_alerts

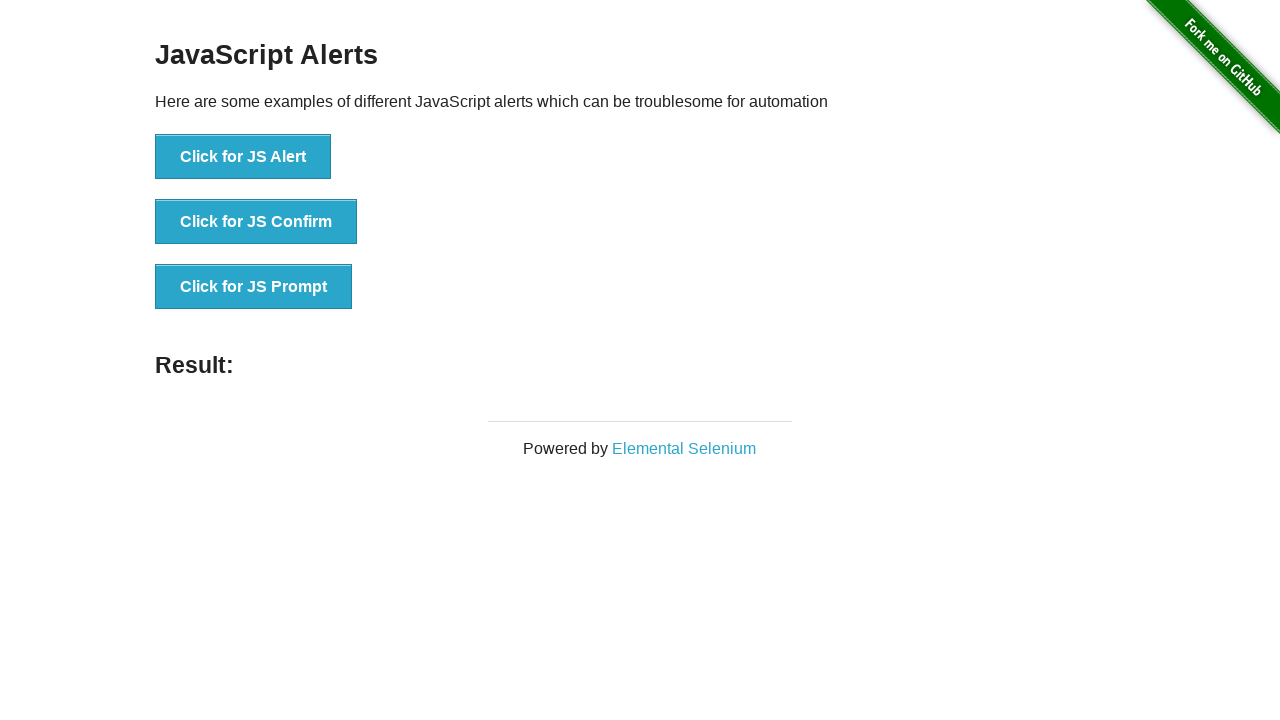

Set up dialog handler to dismiss confirm dialog
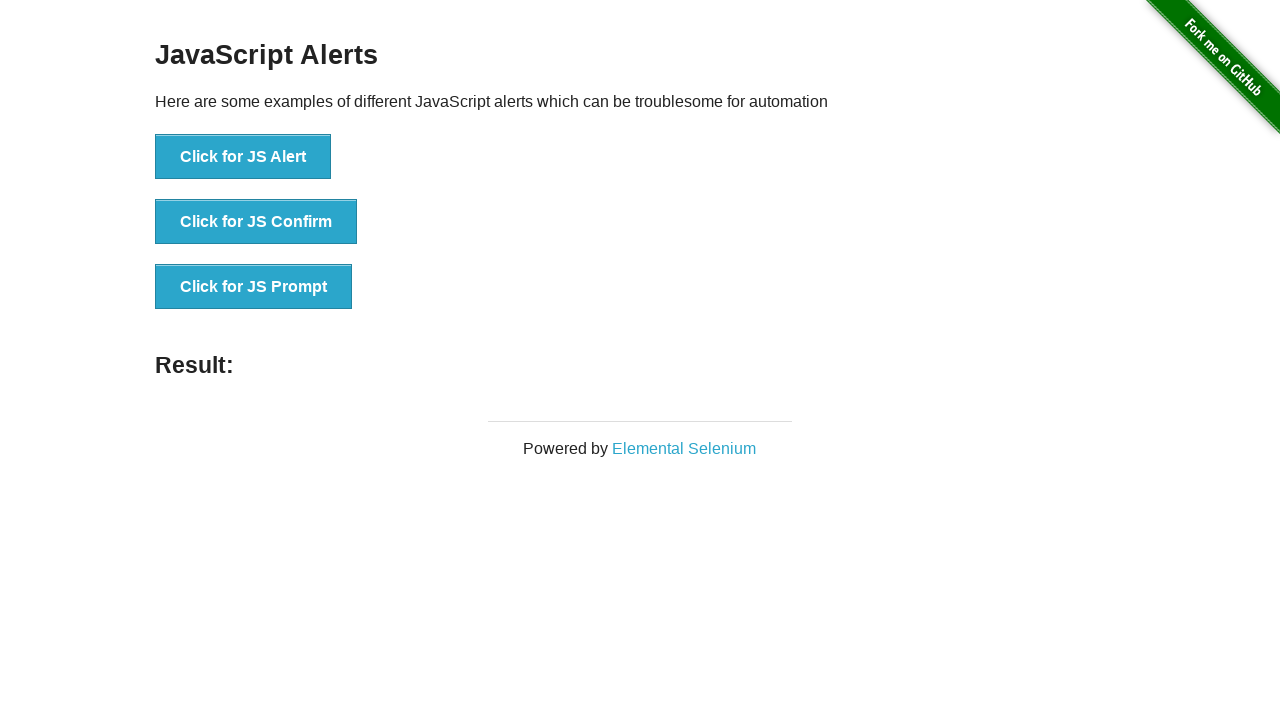

Clicked button to trigger JS Confirm dialog at (256, 222) on xpath=//button[text()='Click for JS Confirm']
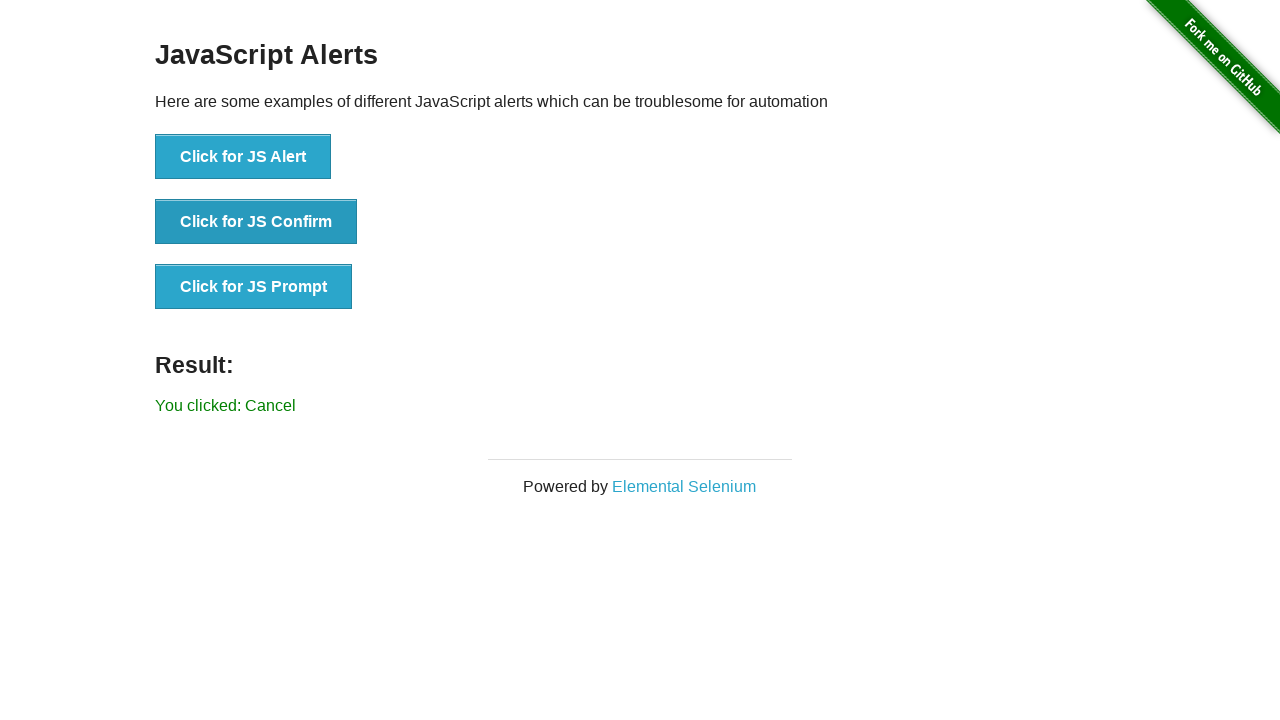

Result message element loaded
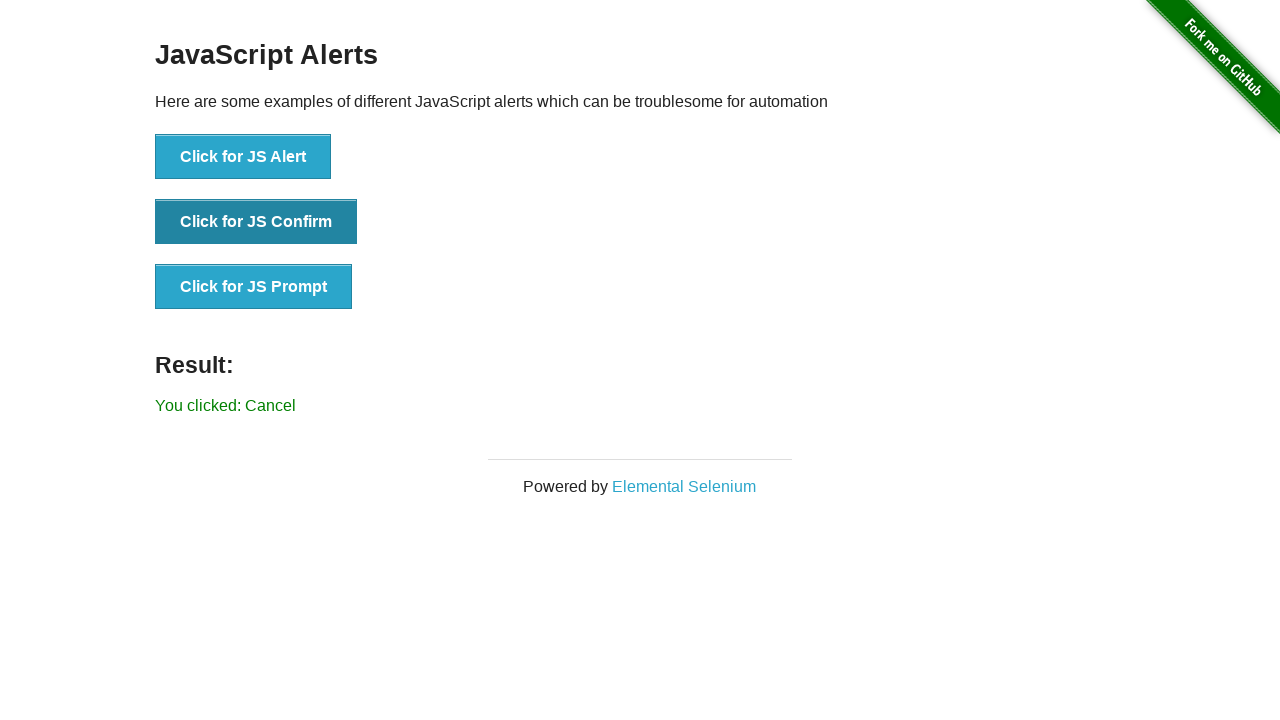

Retrieved result text: 'You clicked: Cancel'
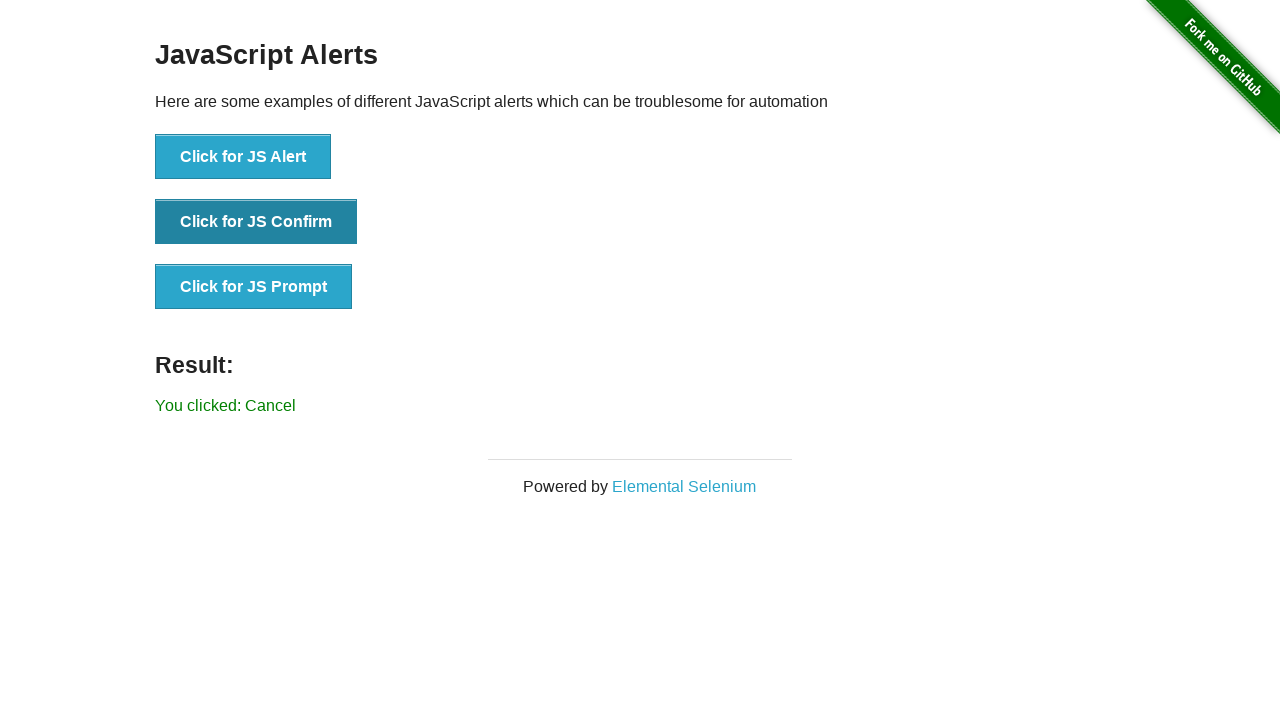

Verified result text does not contain 'successfuly'
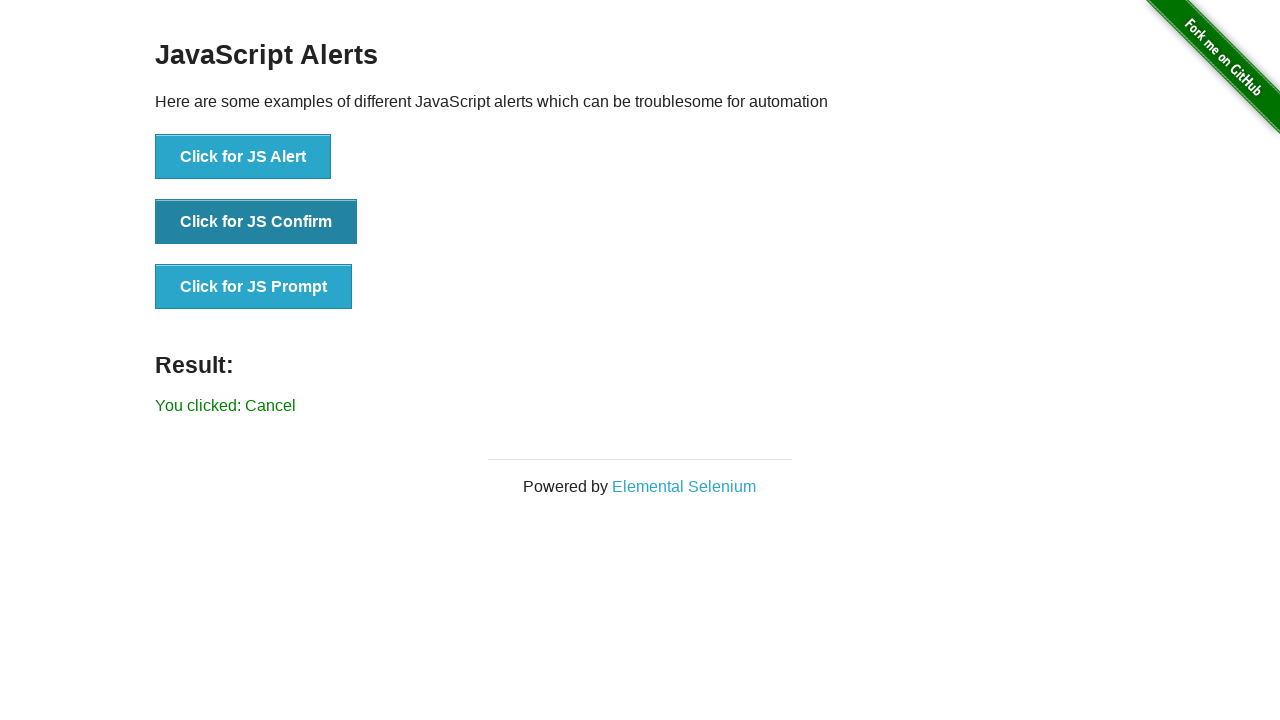

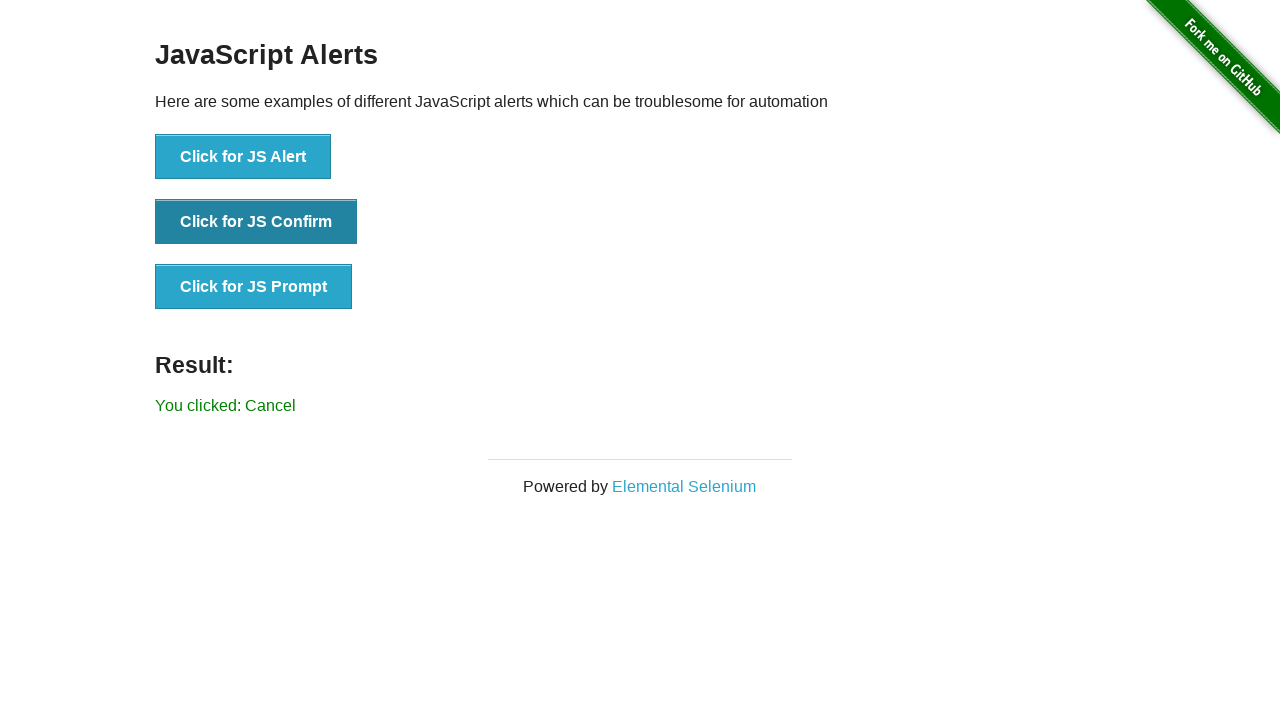